Tests that entered text is trimmed when editing todo items

Starting URL: https://demo.playwright.dev/todomvc

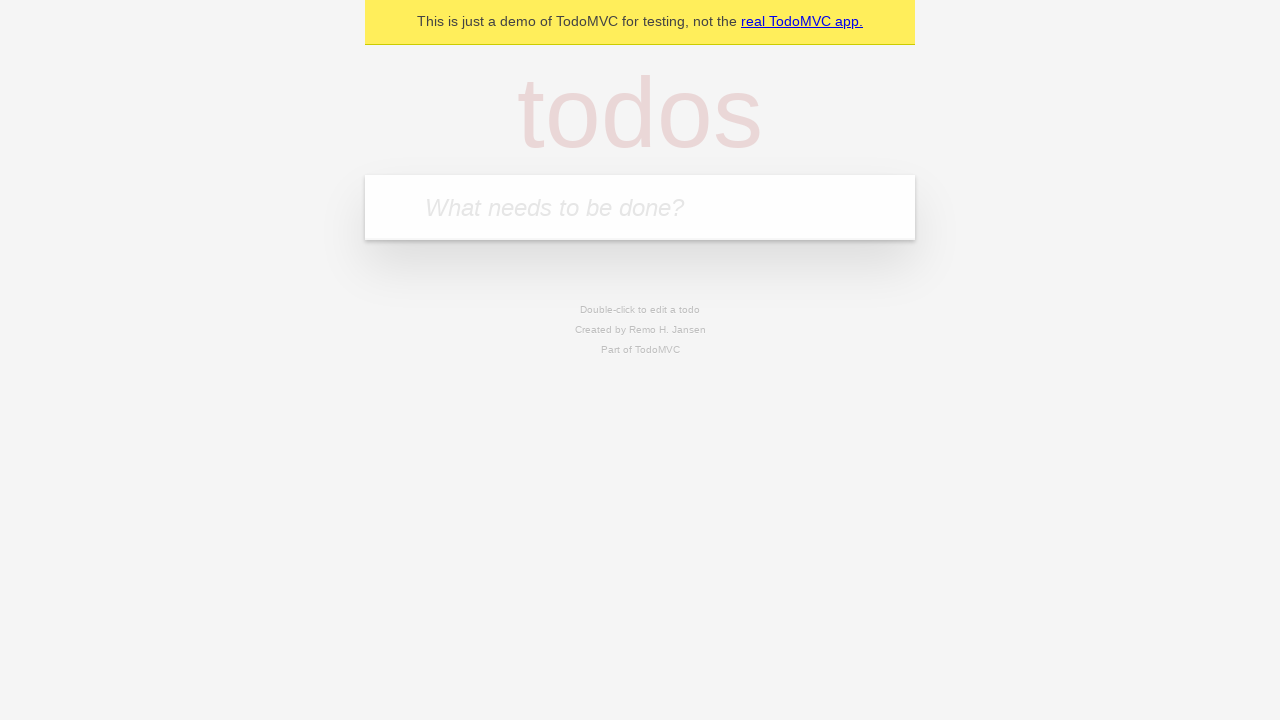

Filled first todo input with 'buy some cheese' on internal:attr=[placeholder="What needs to be done?"i]
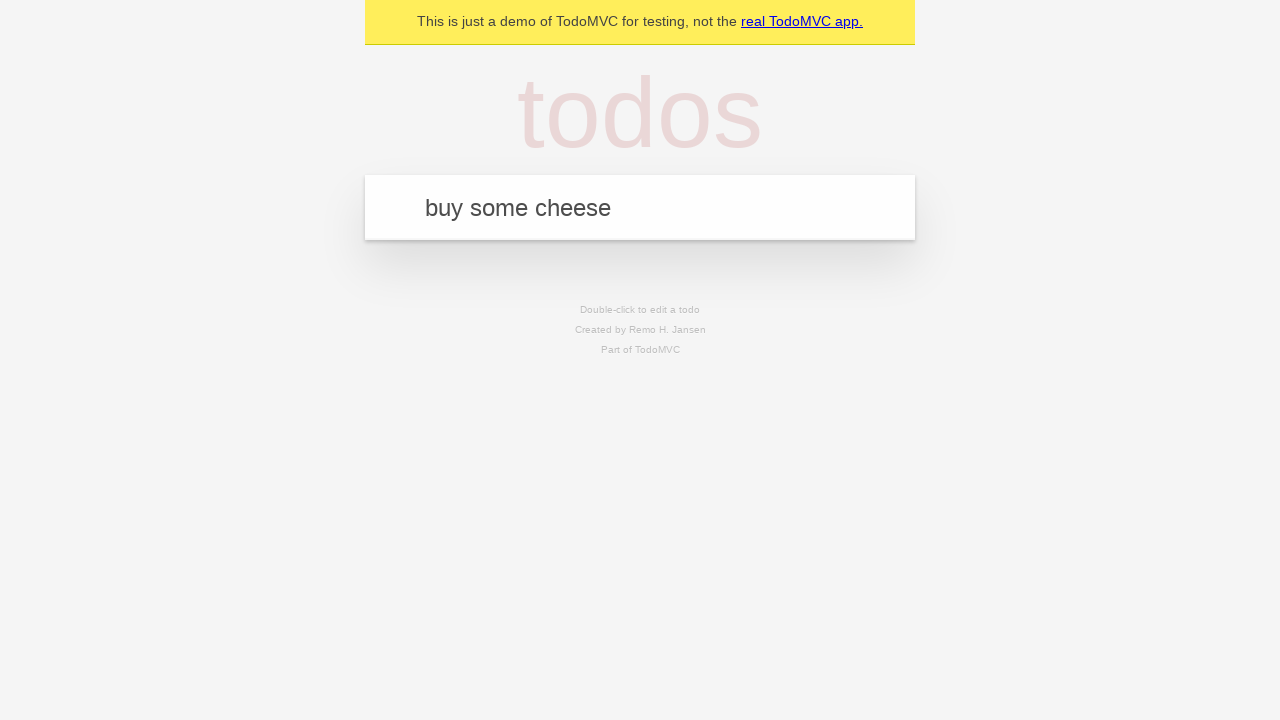

Pressed Enter to create first todo item on internal:attr=[placeholder="What needs to be done?"i]
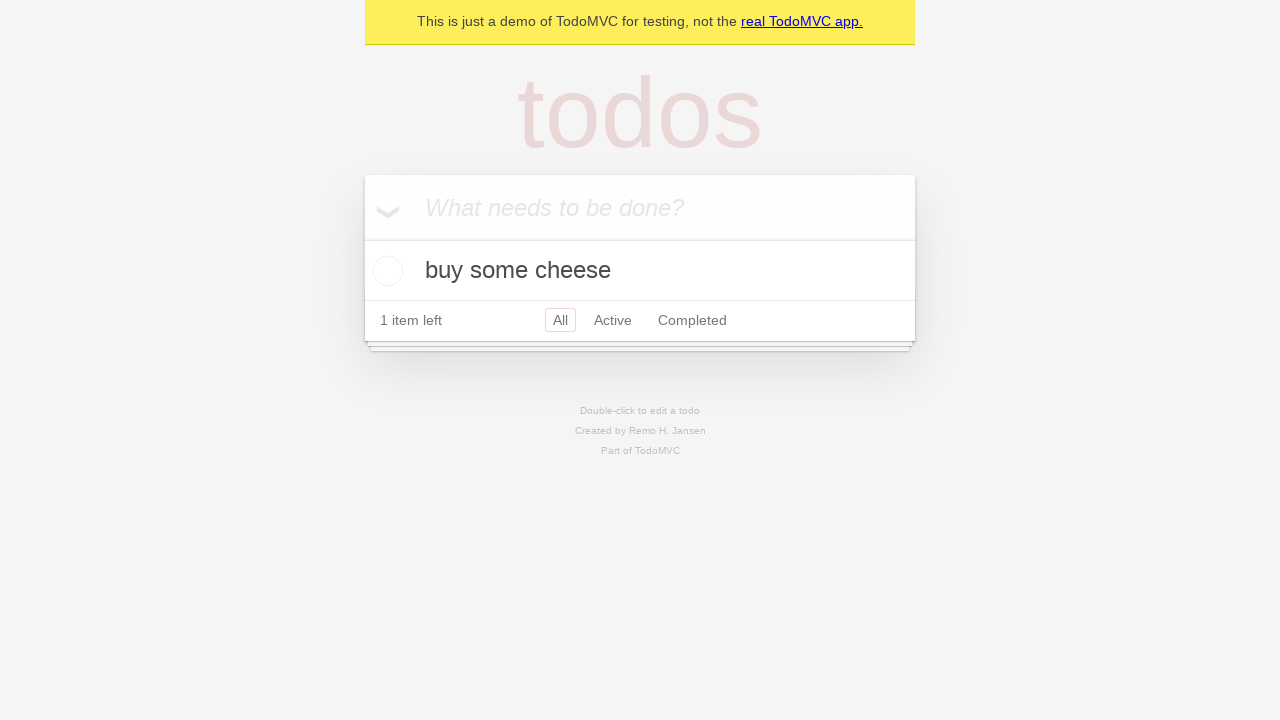

Filled second todo input with 'feed the cat' on internal:attr=[placeholder="What needs to be done?"i]
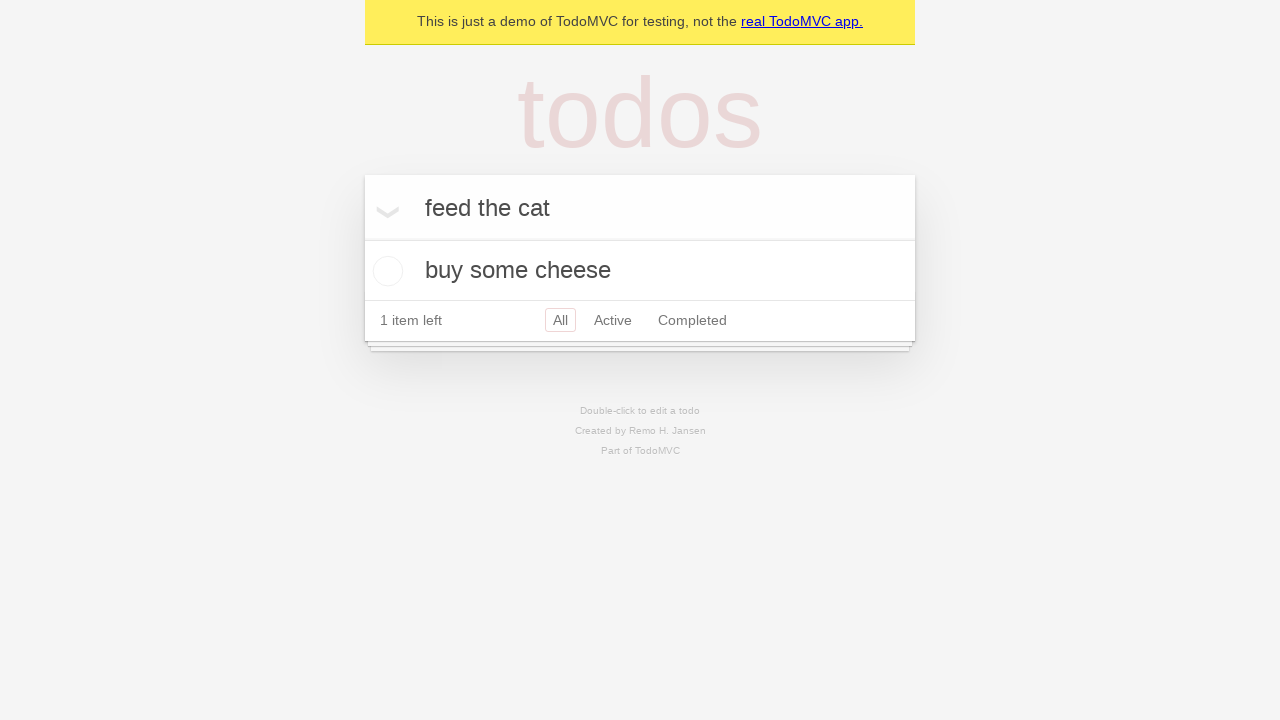

Pressed Enter to create second todo item on internal:attr=[placeholder="What needs to be done?"i]
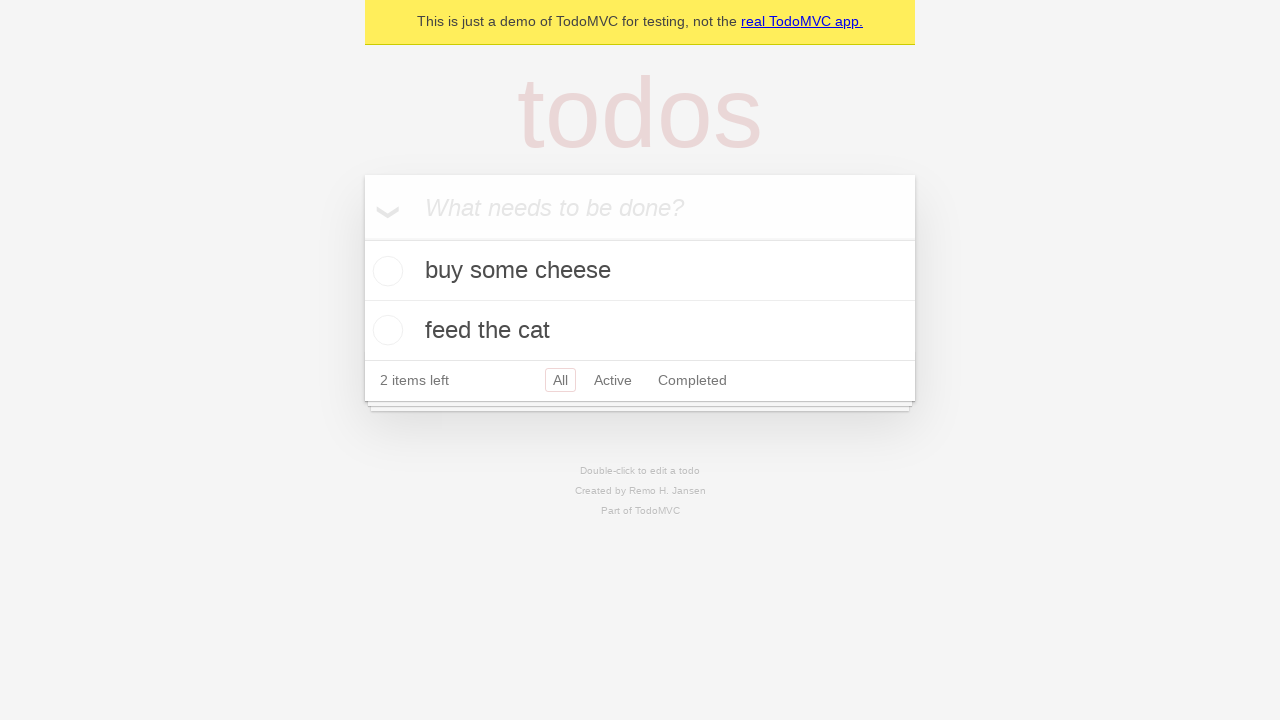

Filled third todo input with 'book a doctors appointment' on internal:attr=[placeholder="What needs to be done?"i]
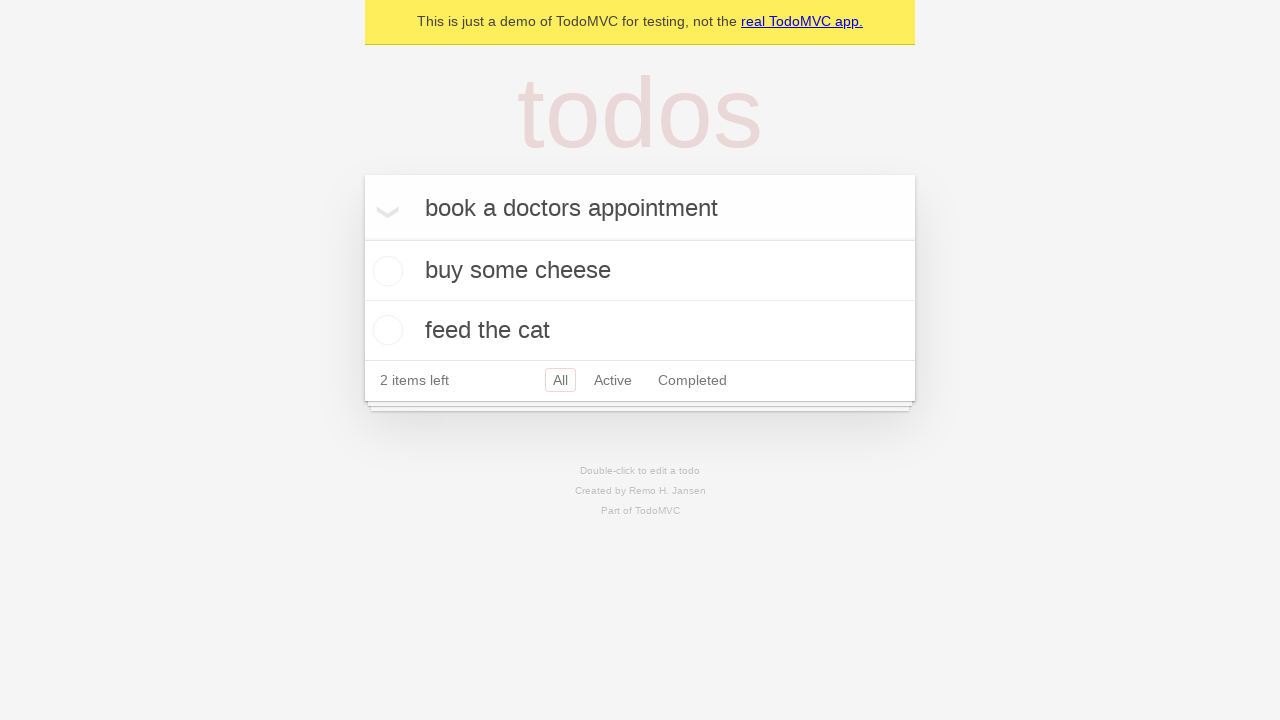

Pressed Enter to create third todo item on internal:attr=[placeholder="What needs to be done?"i]
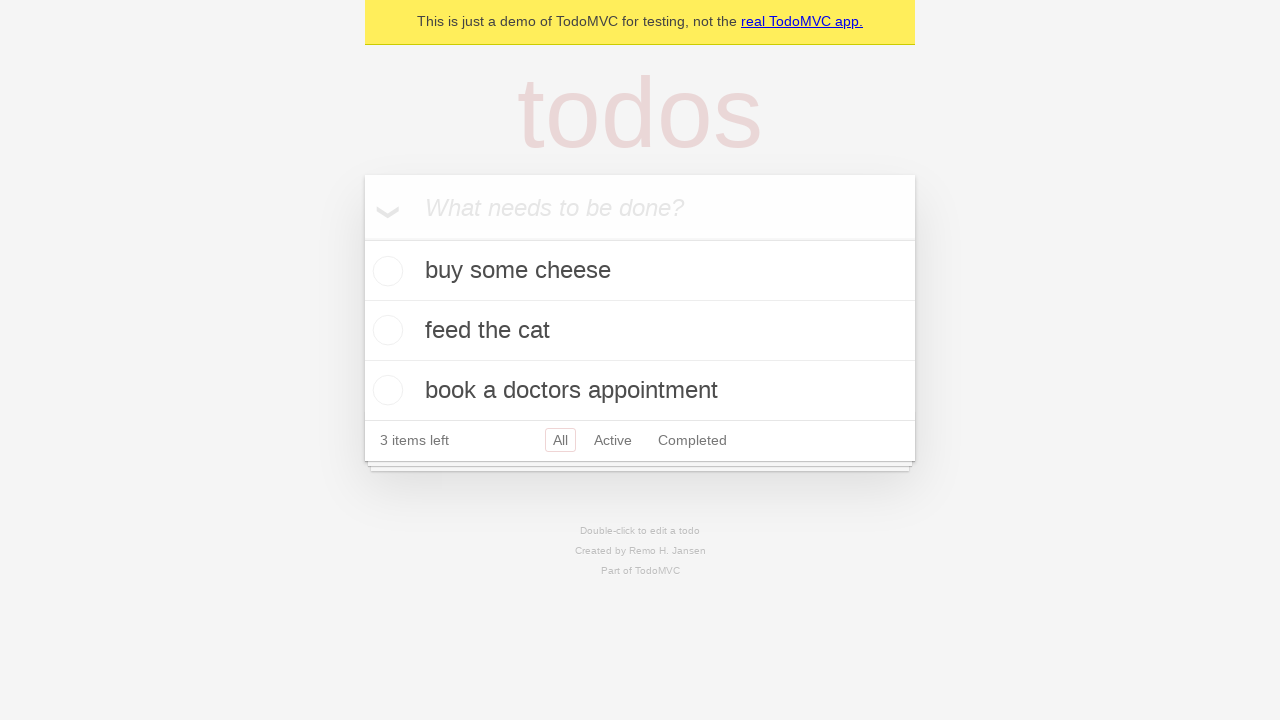

Double-clicked second todo item to enter edit mode at (640, 331) on internal:testid=[data-testid="todo-item"s] >> nth=1
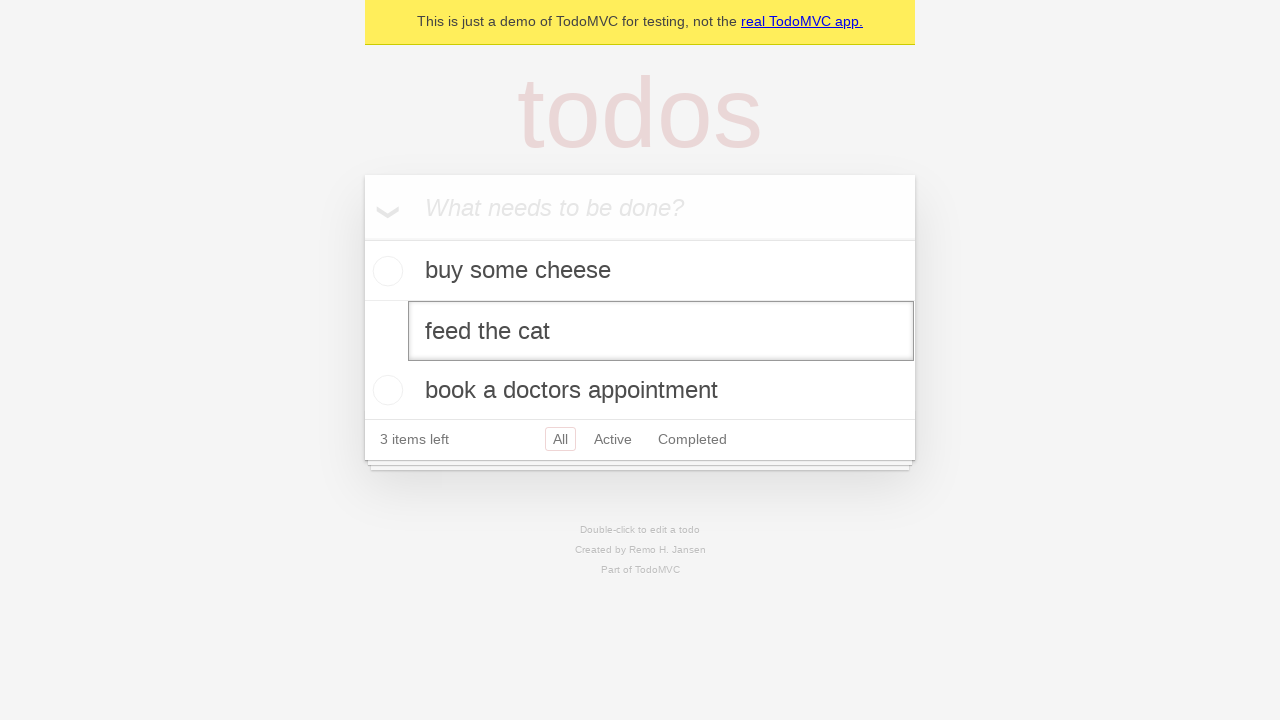

Filled edit field with text containing leading and trailing whitespace on internal:testid=[data-testid="todo-item"s] >> nth=1 >> internal:role=textbox[nam
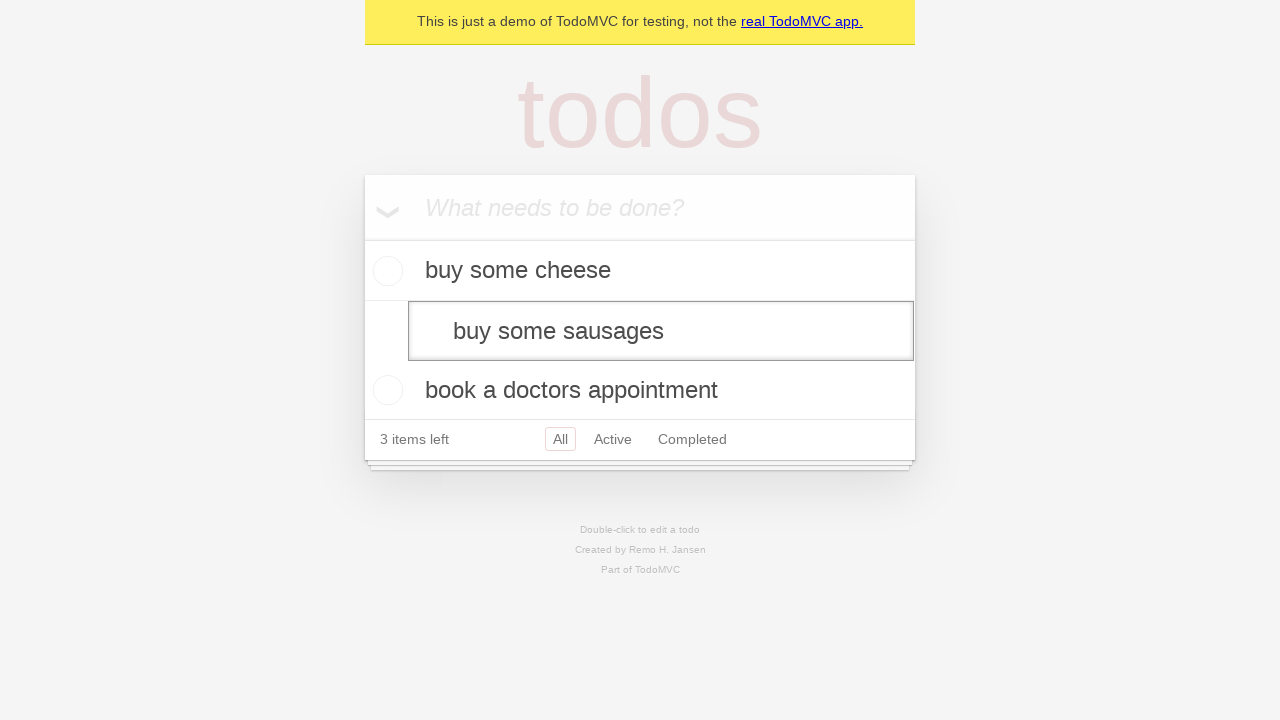

Pressed Enter to confirm edit and verify text is trimmed on internal:testid=[data-testid="todo-item"s] >> nth=1 >> internal:role=textbox[nam
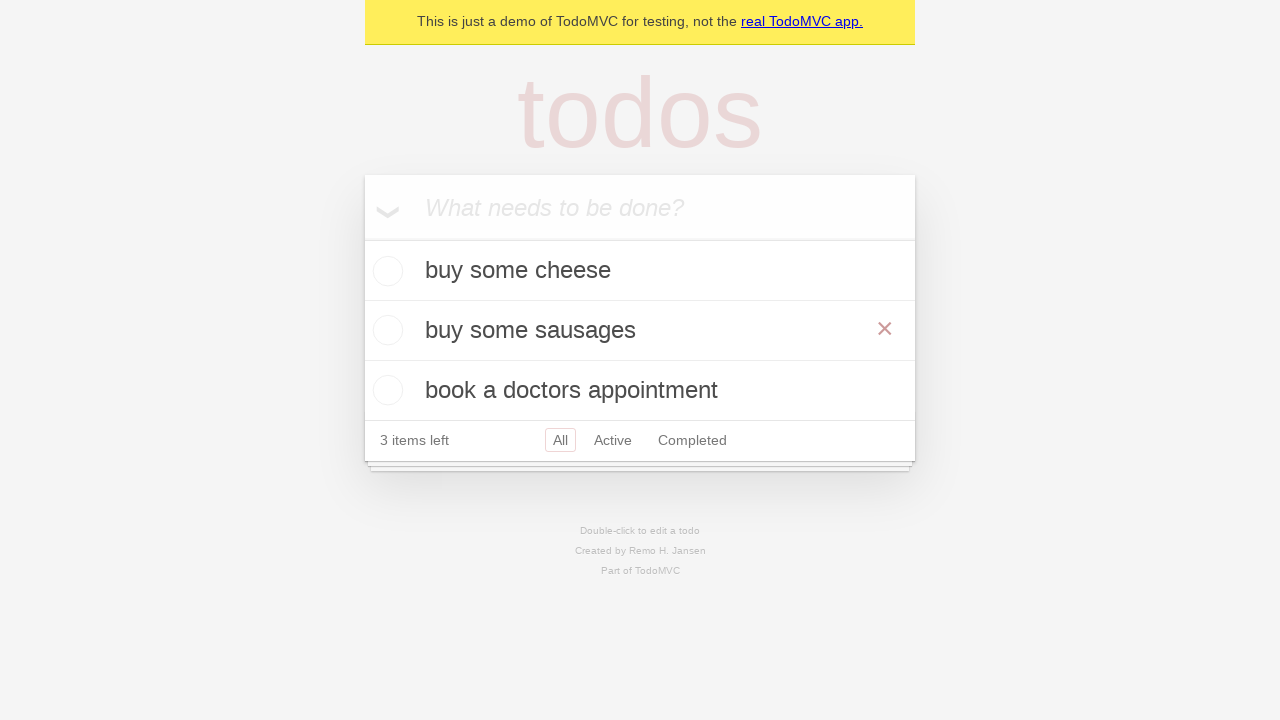

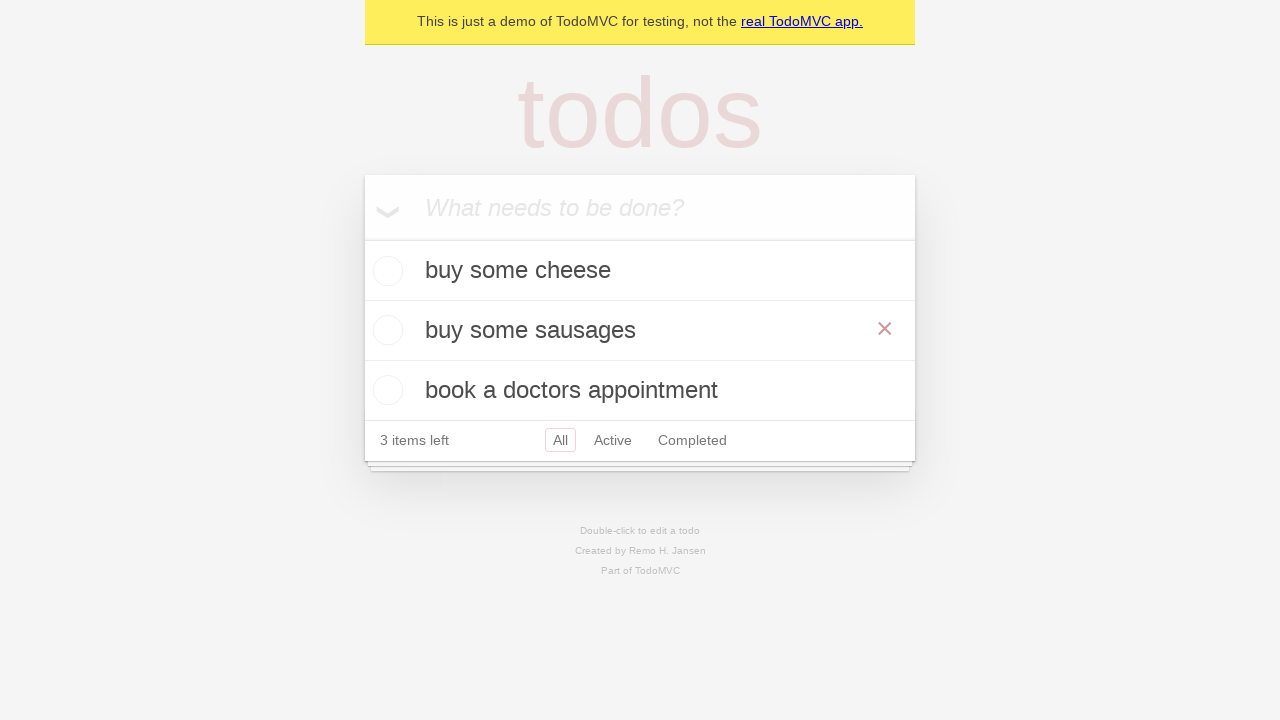